Tests handling of JavaScript prompt alerts by clicking a button that triggers a prompt dialog and accepting it with custom text input

Starting URL: https://www.tutorialspoint.com/selenium/practice/alerts.php

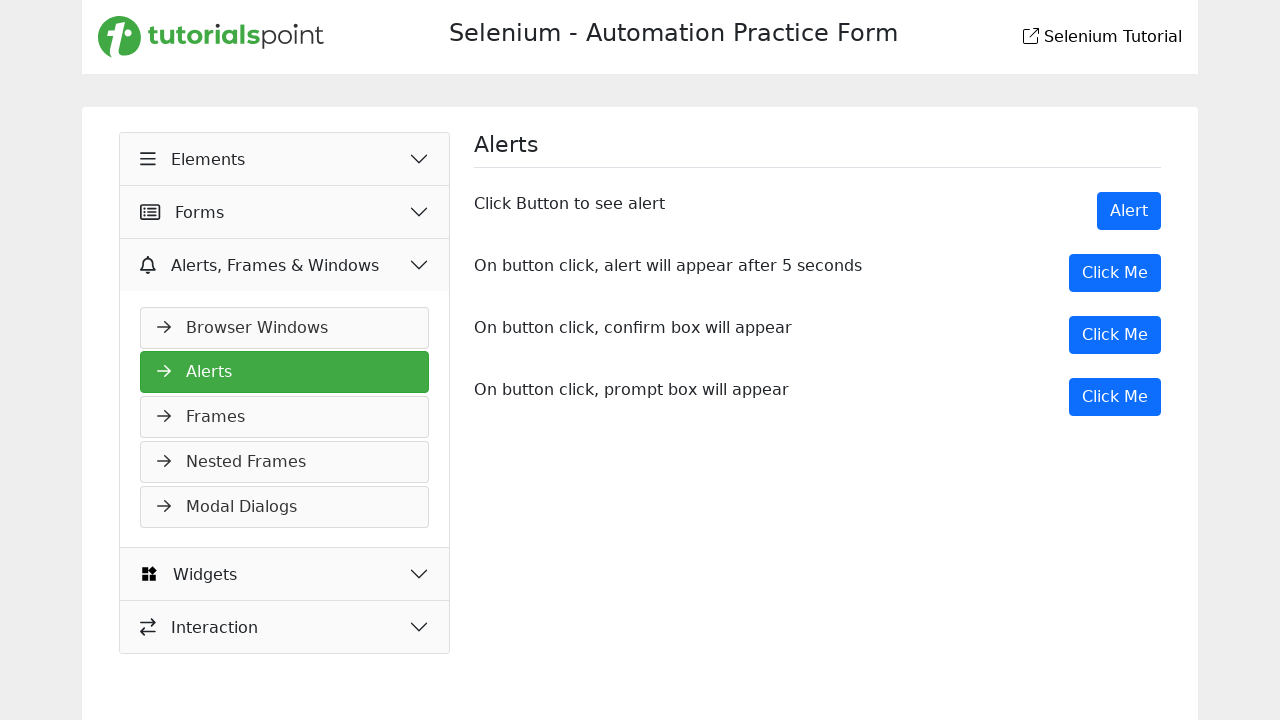

Set up dialog handler for alerts, confirms, and prompts
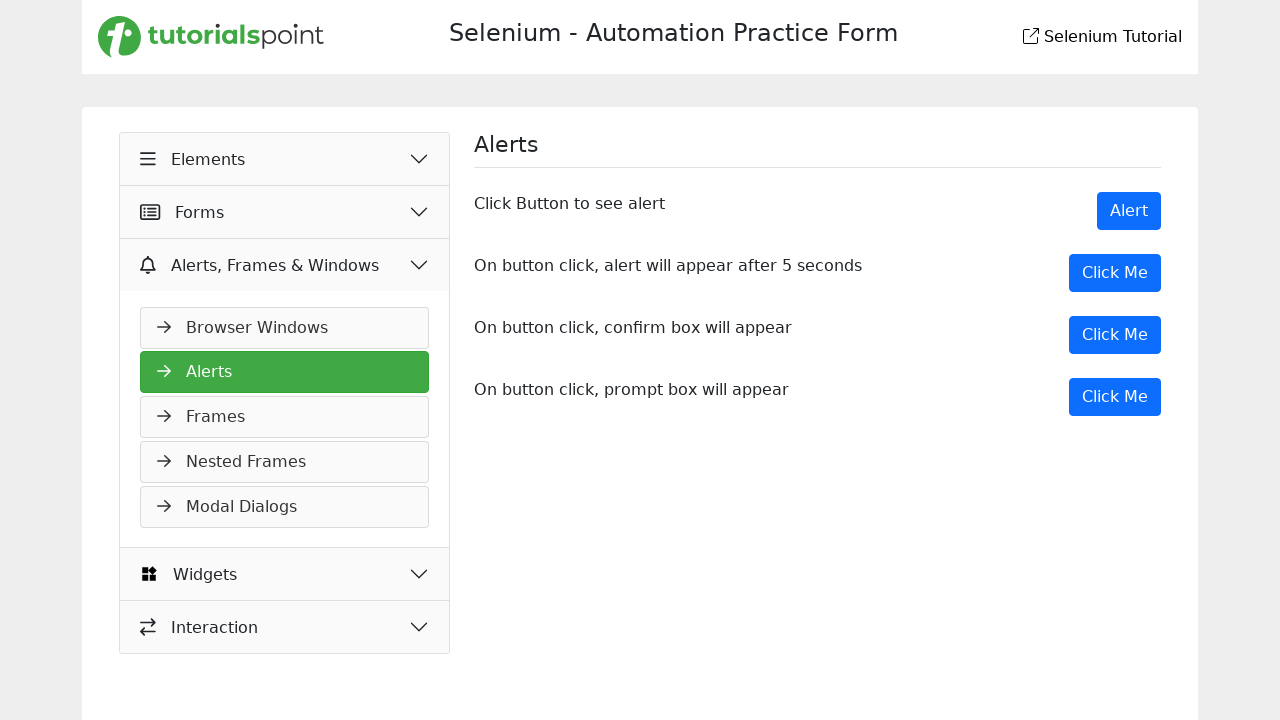

Clicked button to trigger prompt dialog at (1115, 397) on xpath=//button[@onclick='myPromp()']
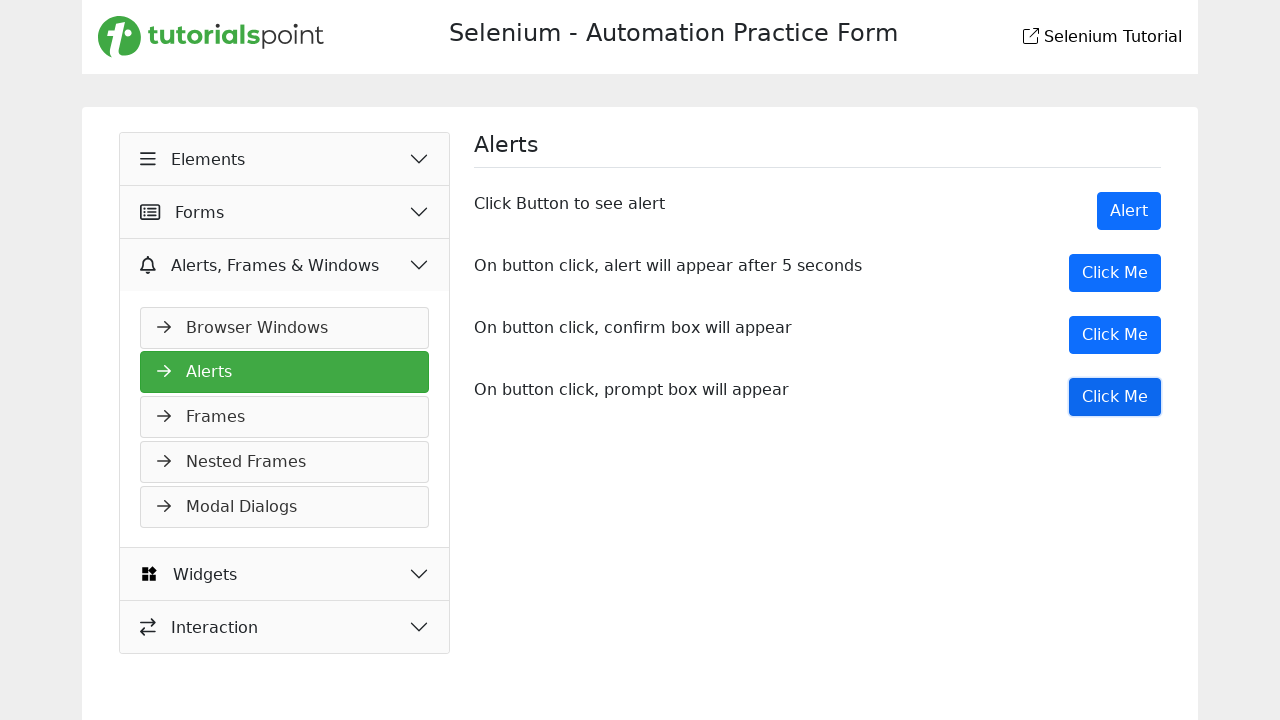

Waited for dialog to be handled and accepted with custom text 'Hello - Playwright'
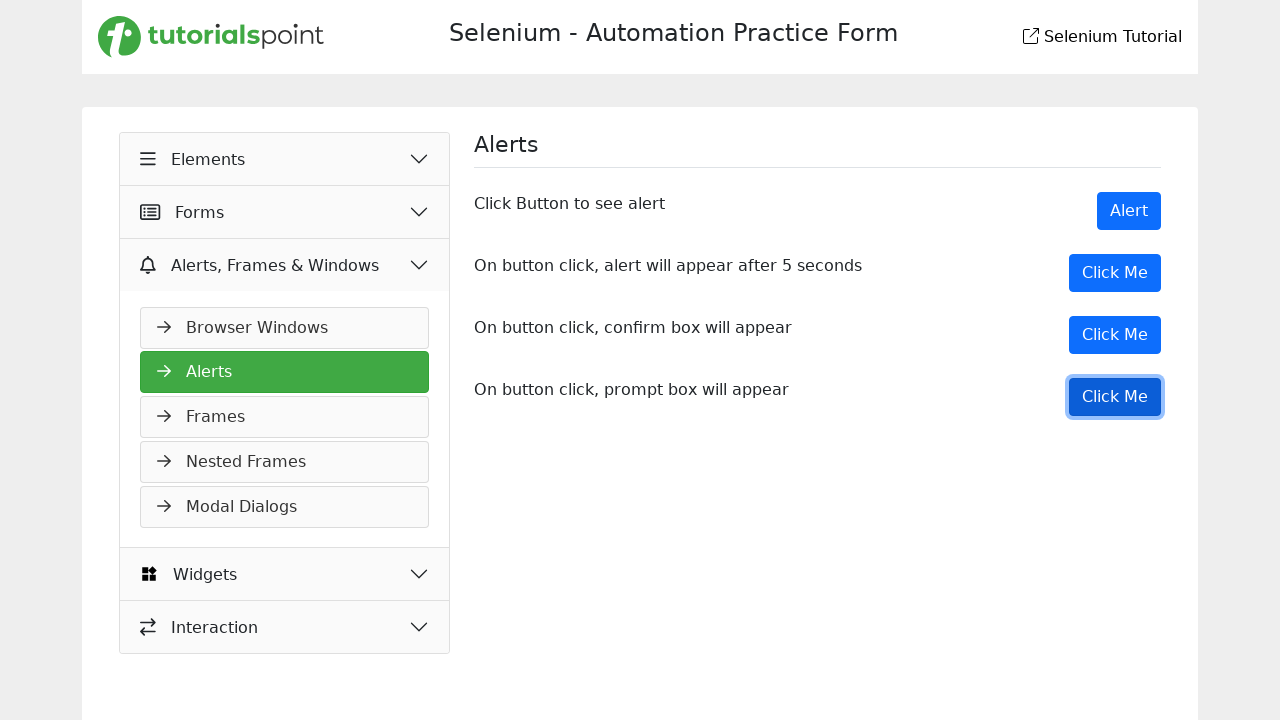

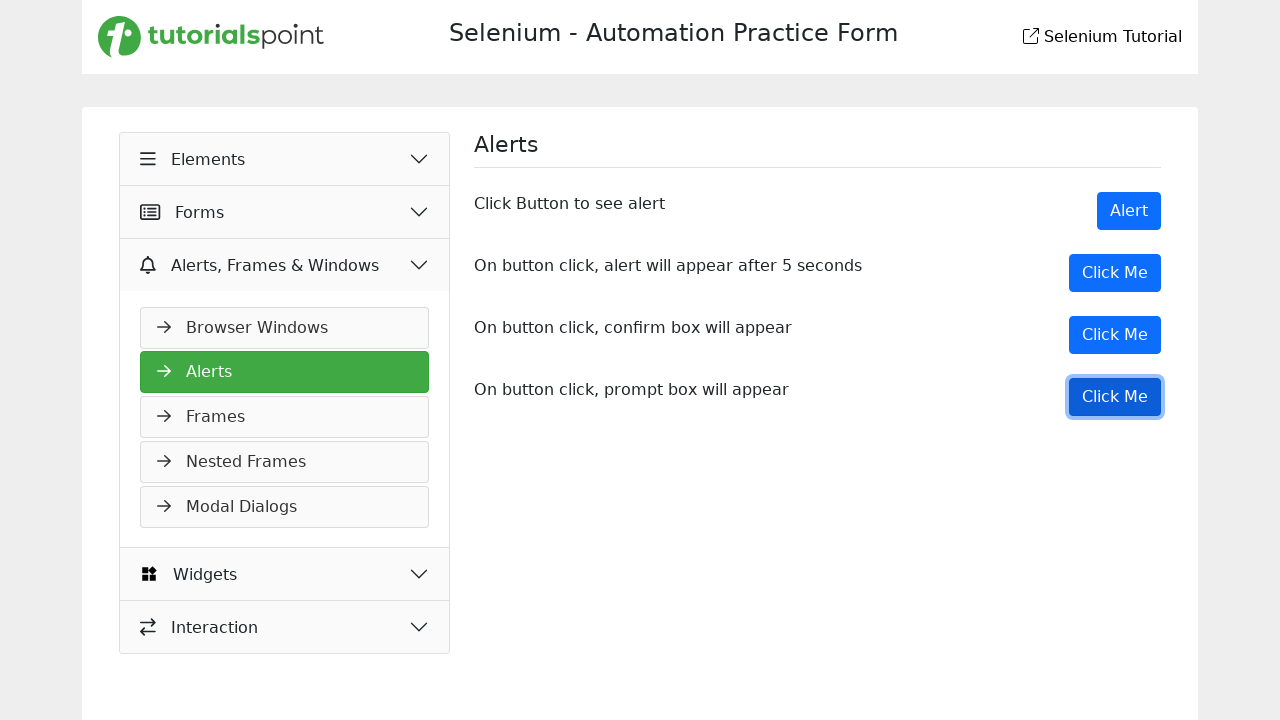